Simple test that navigates to the SQL Practice website and verifies the page loads

Starting URL: https://www.sql-practice.com

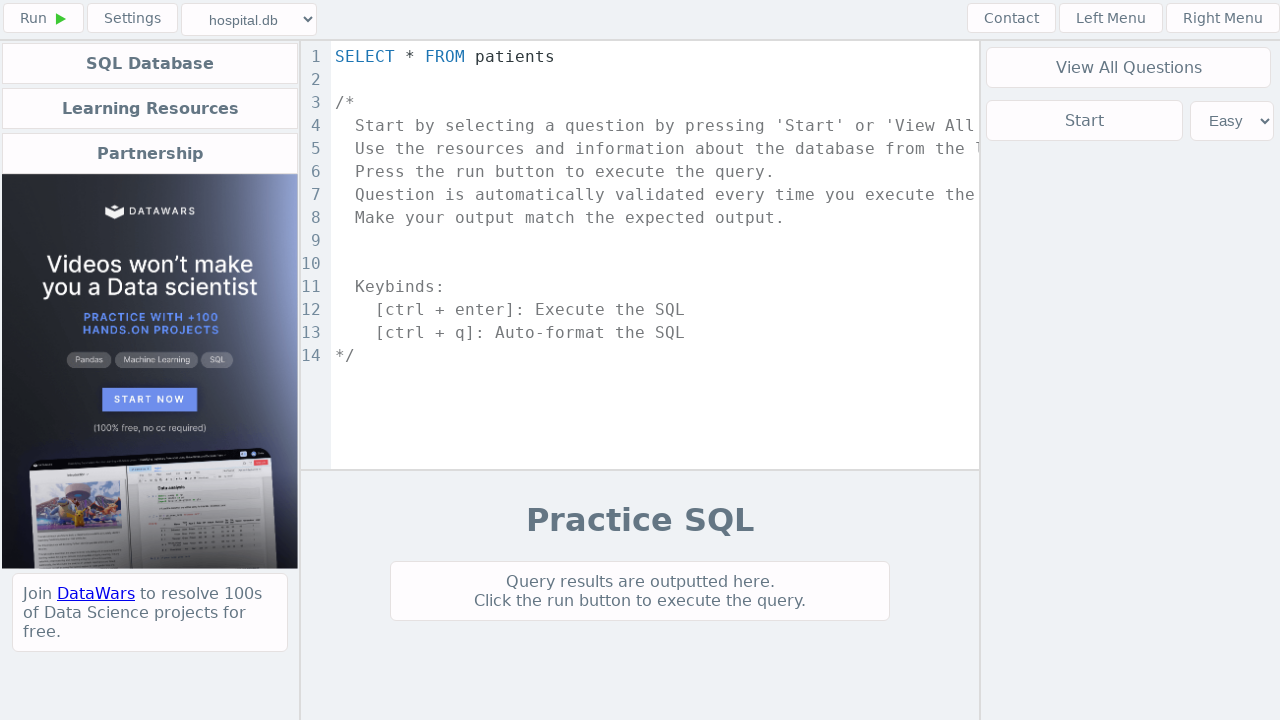

Navigated to SQL Practice website
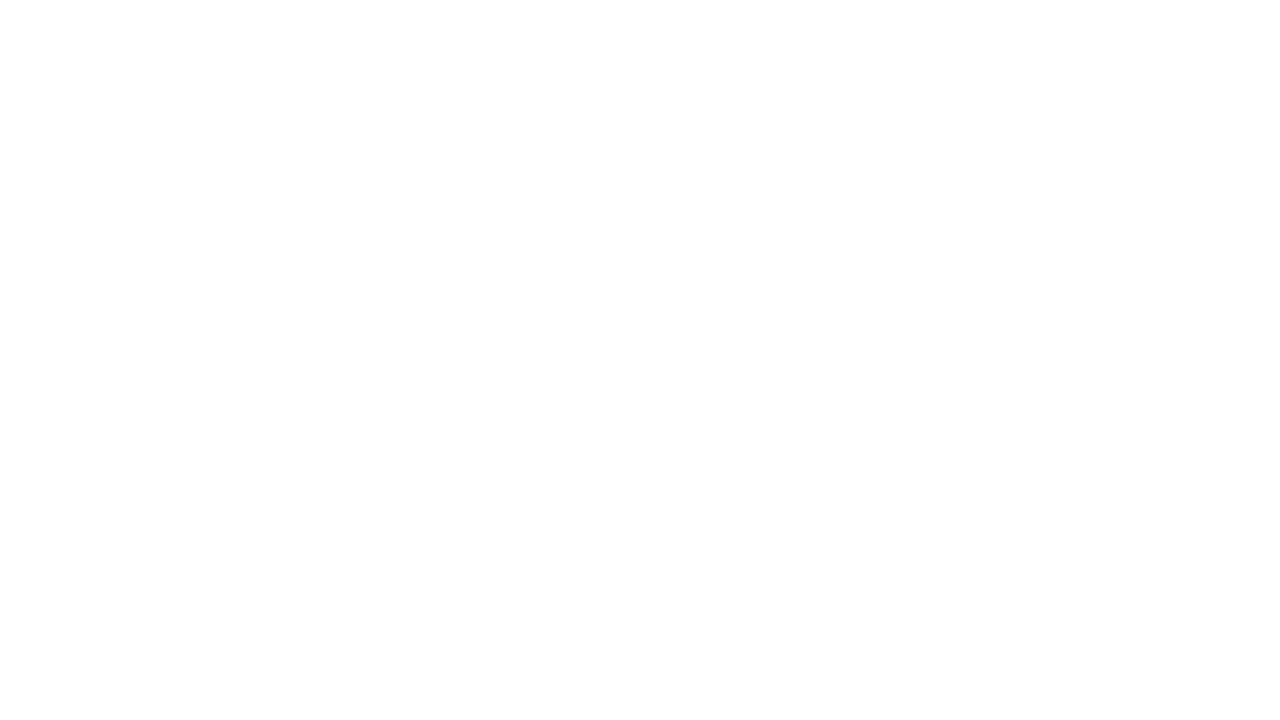

Page DOM content loaded
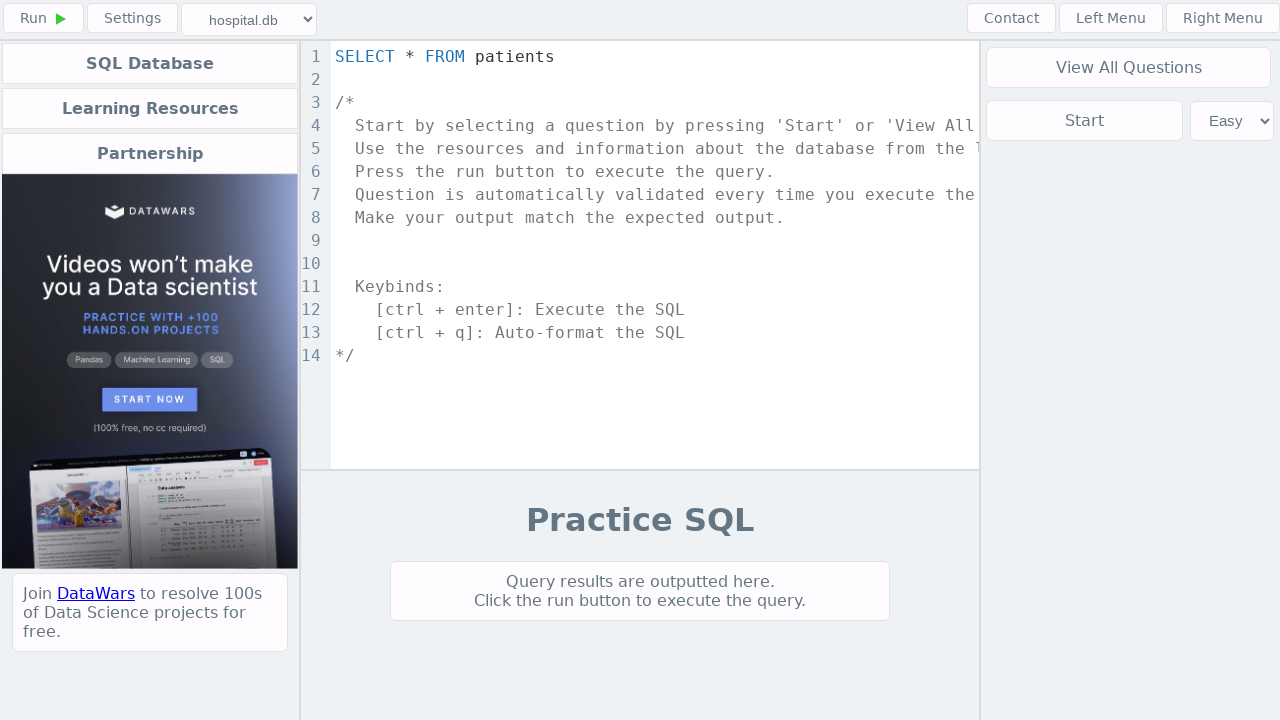

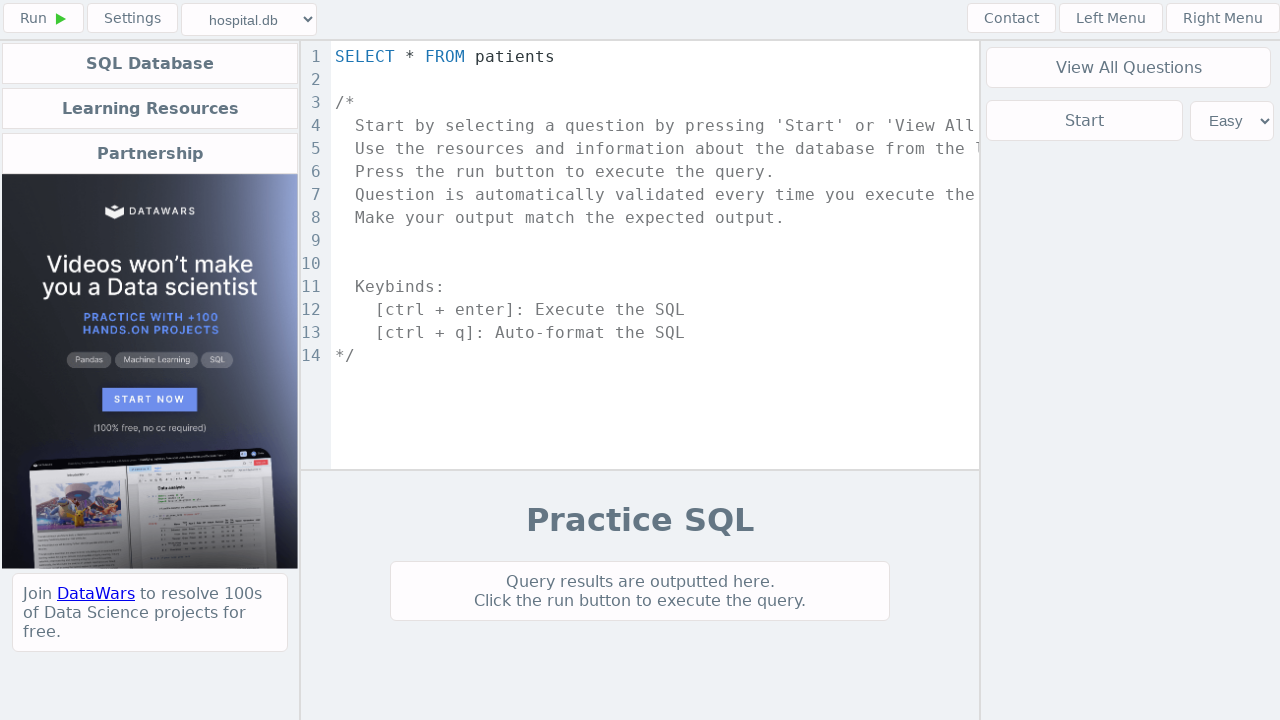